Tests keyboard actions by typing text in the first textarea, selecting all with Ctrl+A, copying with Ctrl+C, tabbing to the next field, and pasting with Ctrl+V

Starting URL: https://text-compare.com/

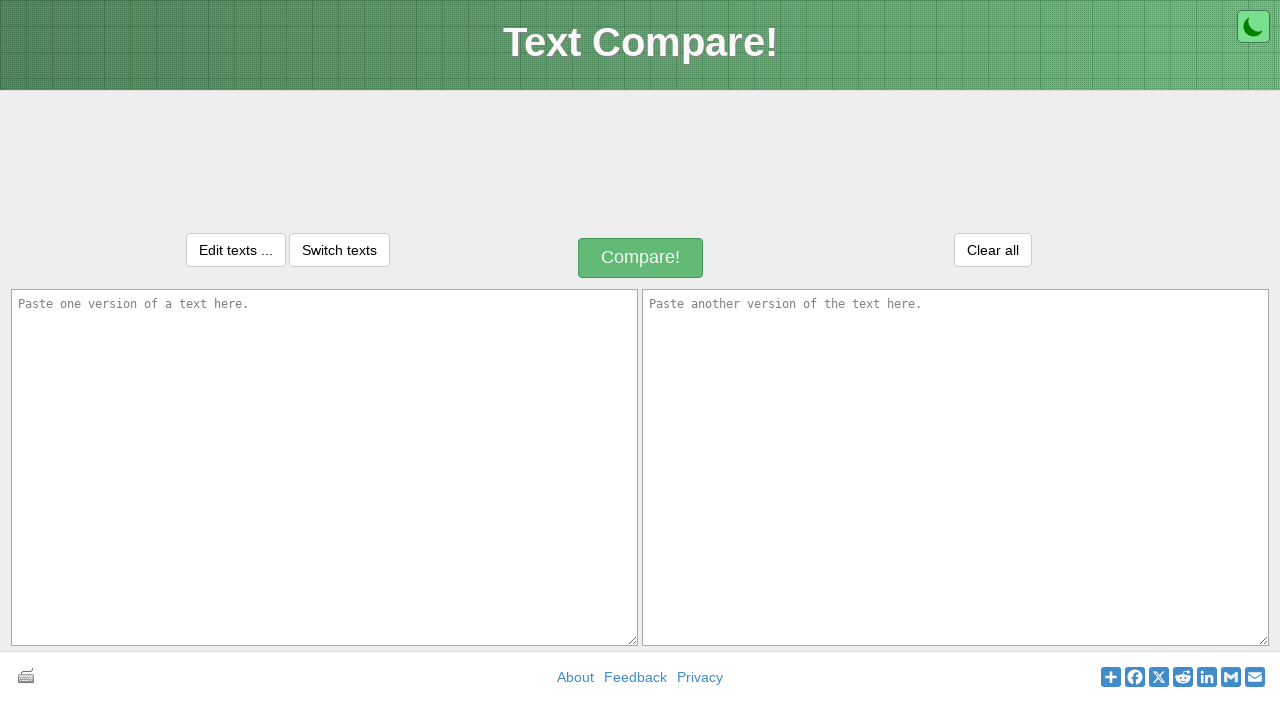

Filled first textarea with 'WELCOME' on textarea#inputText1
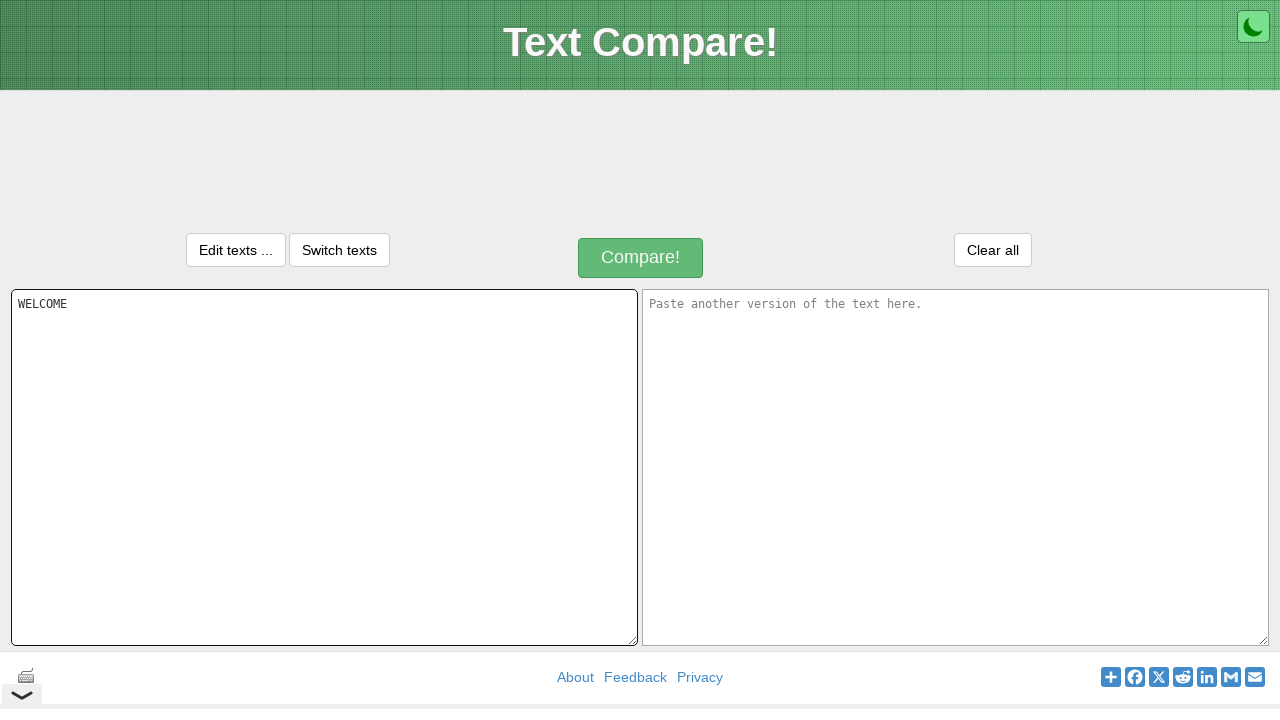

Clicked on first textarea to focus it at (324, 467) on textarea#inputText1
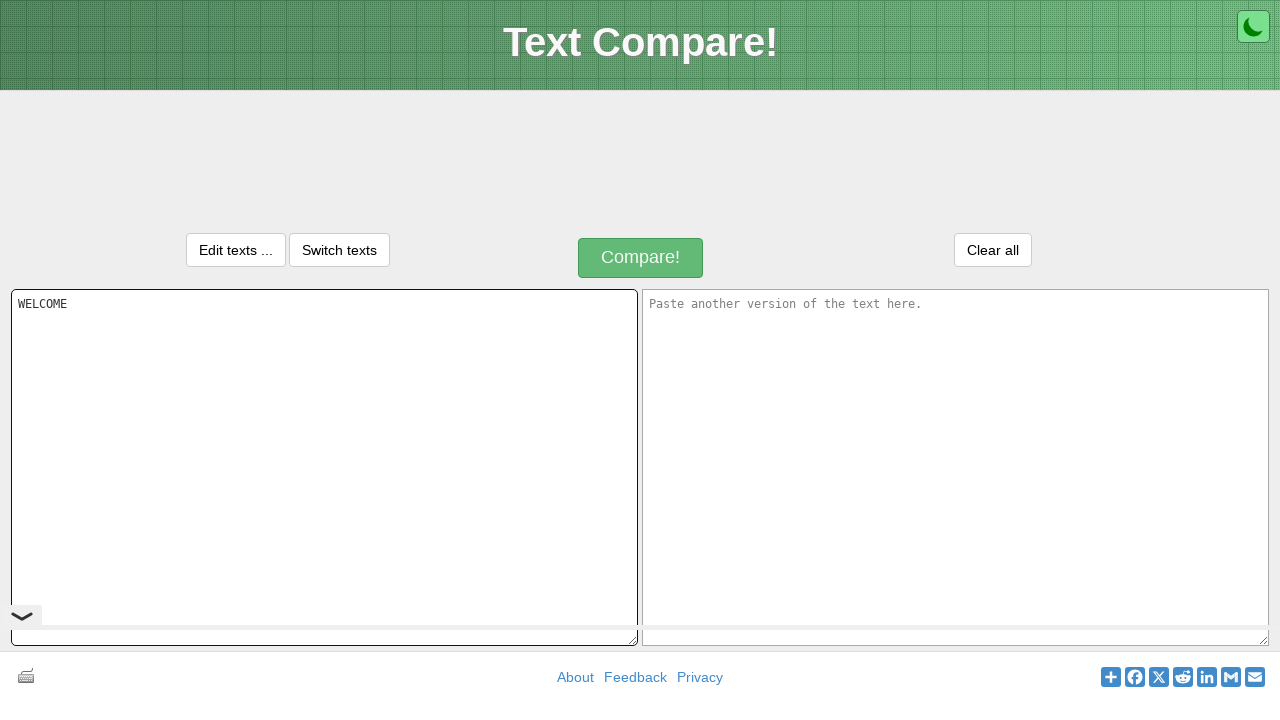

Selected all text with Ctrl+A
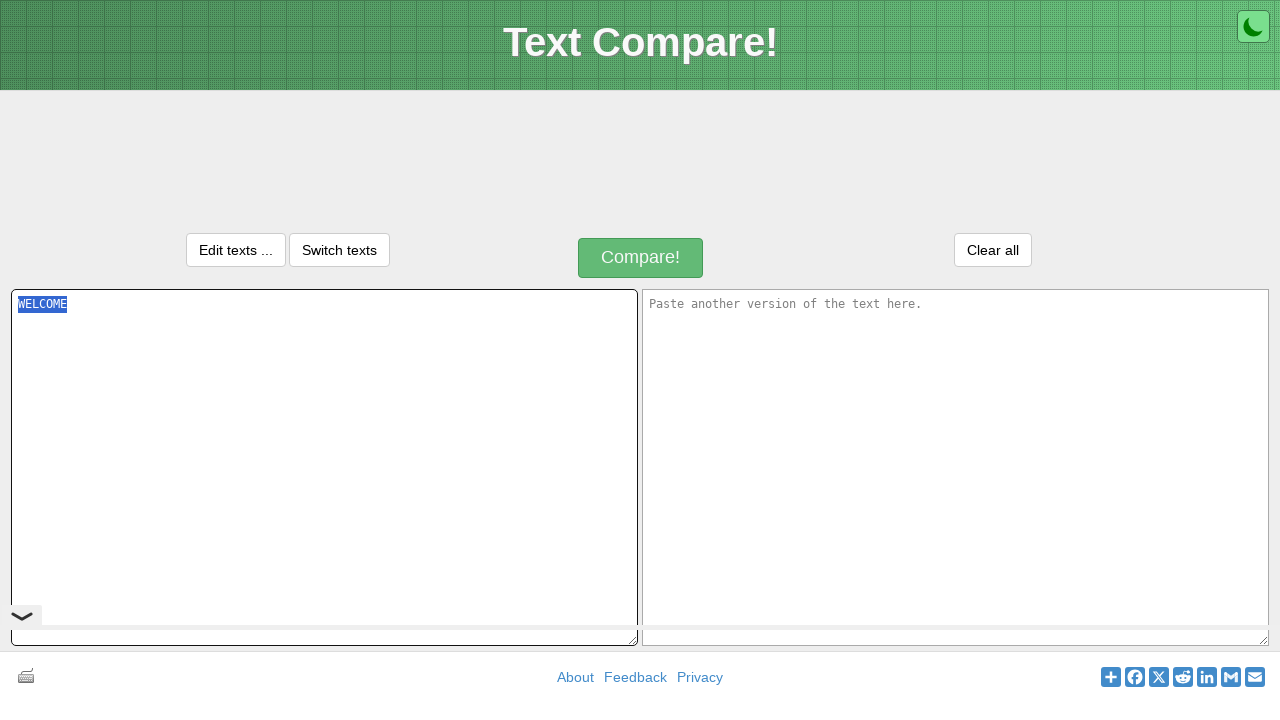

Copied selected text with Ctrl+C
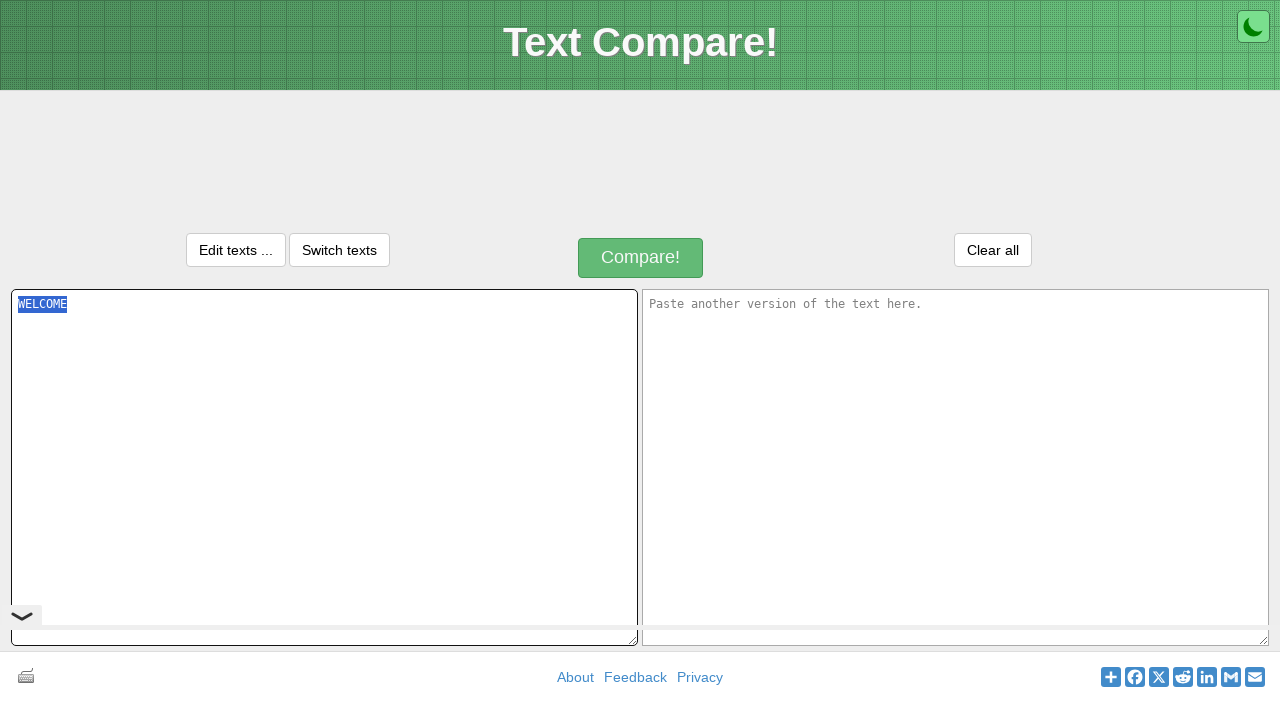

Tabbed to next field
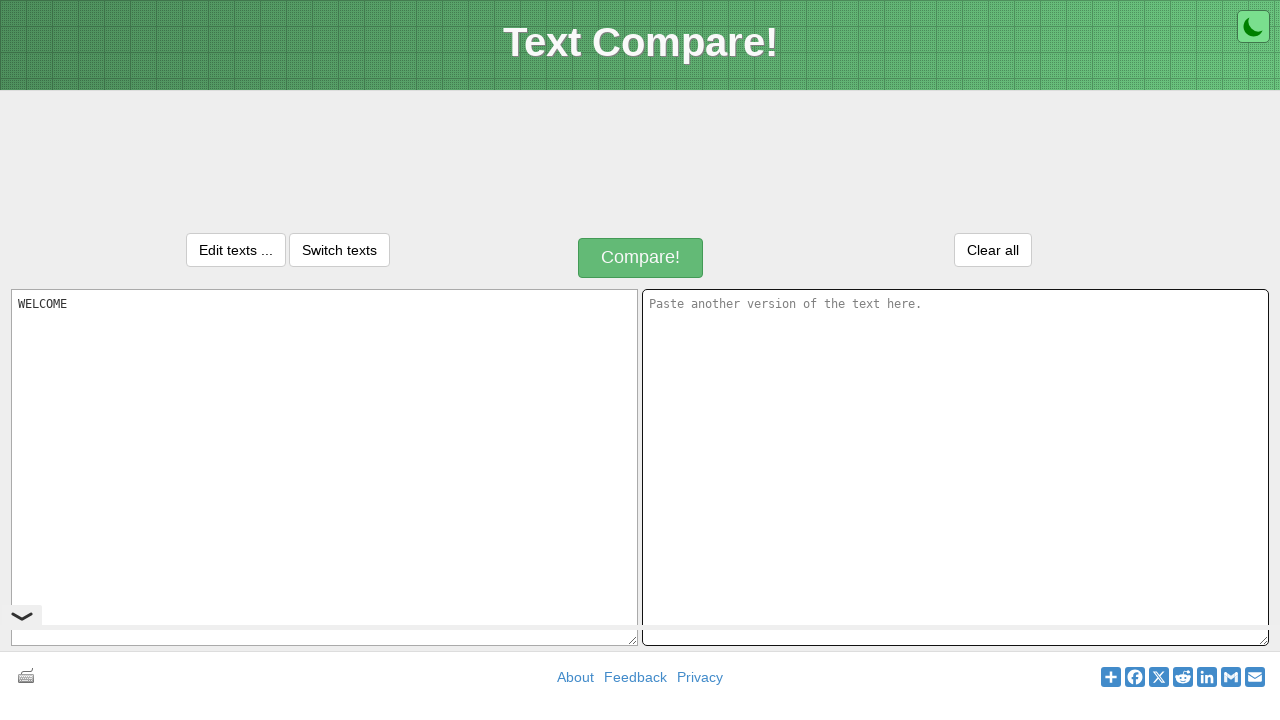

Pasted text with Ctrl+V into second textarea
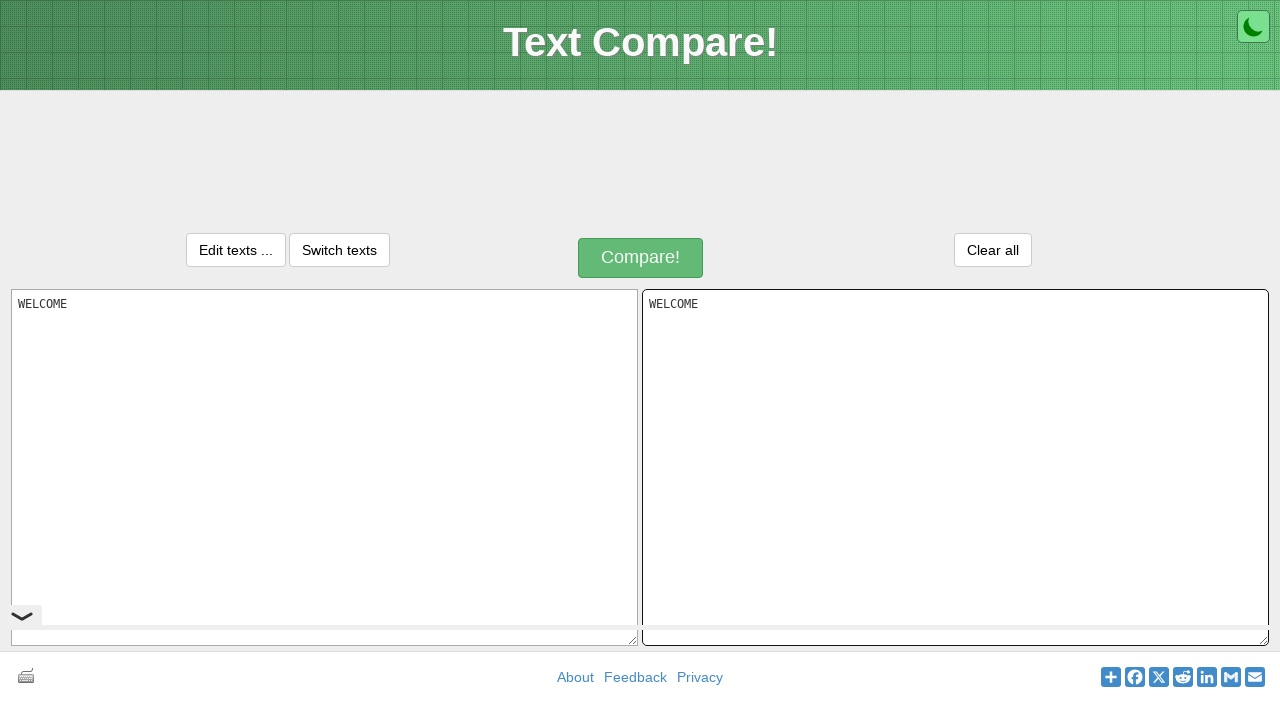

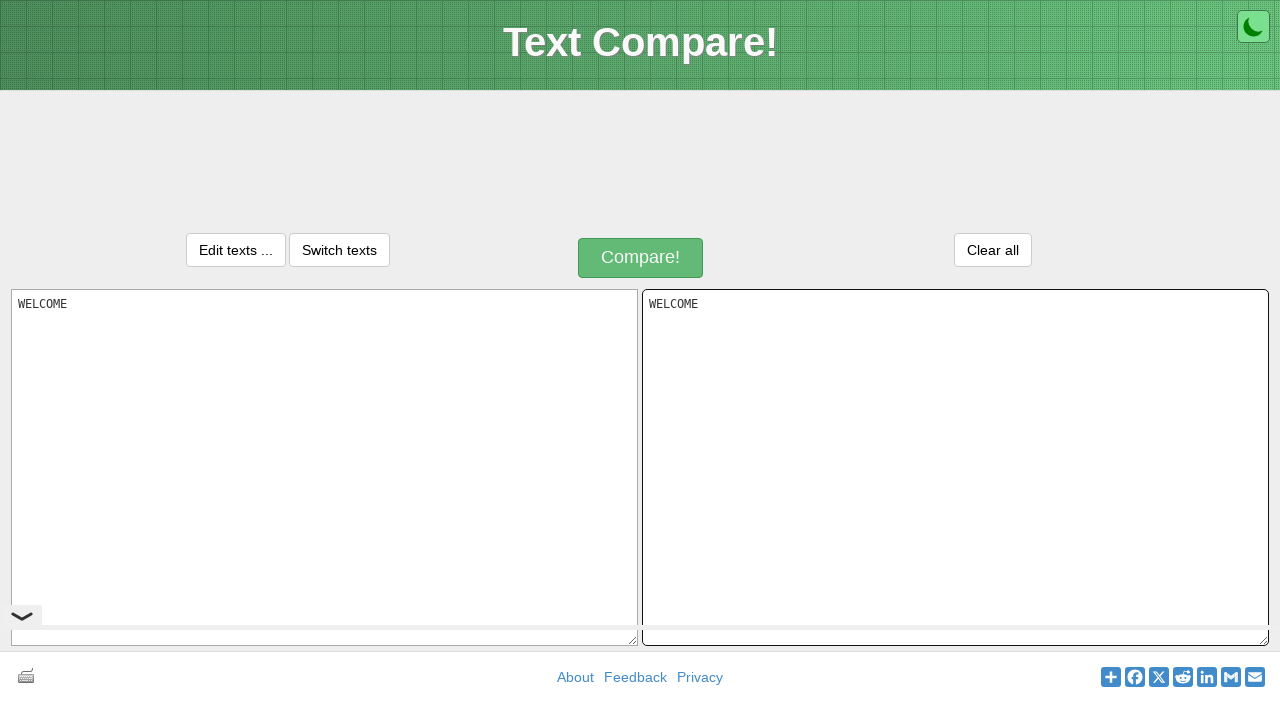